Tests the reset password flow by entering an email, requesting an authentication number, filling in the auth code, and clicking the reset password button.

Starting URL: https://voice-korea.dev.biyard.co/en/reset-password

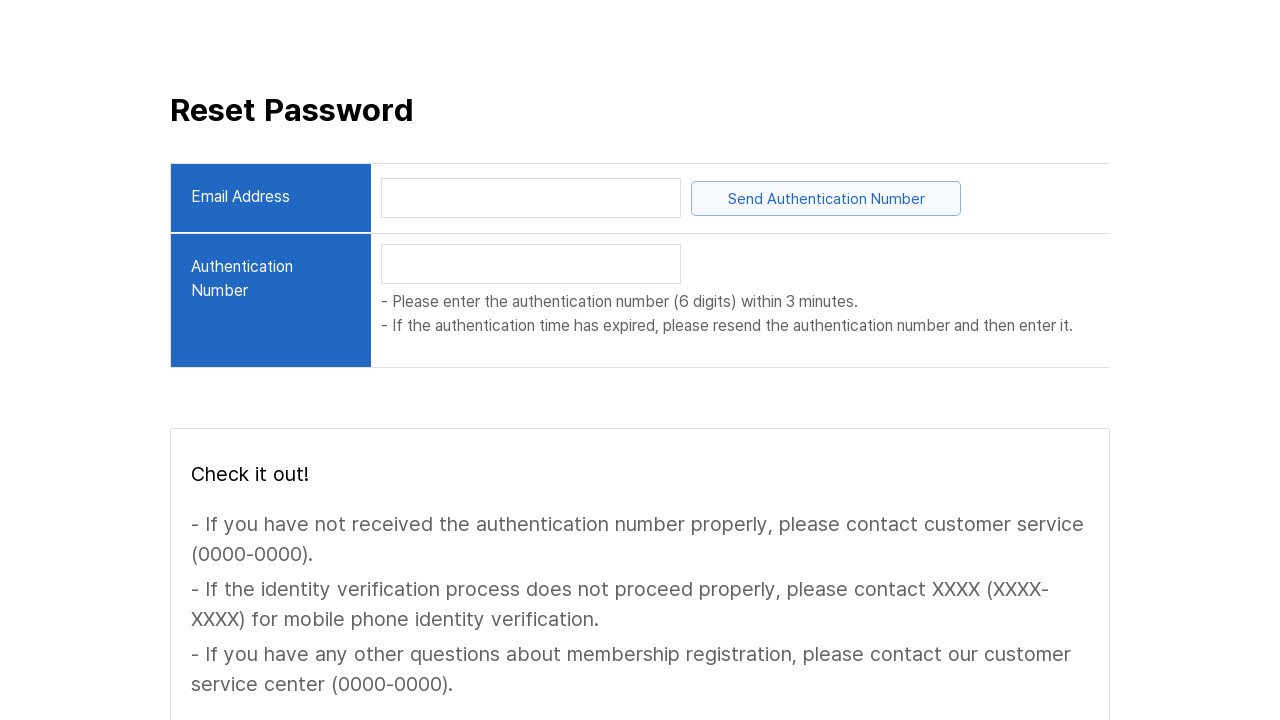

Page loaded with domcontentloaded state
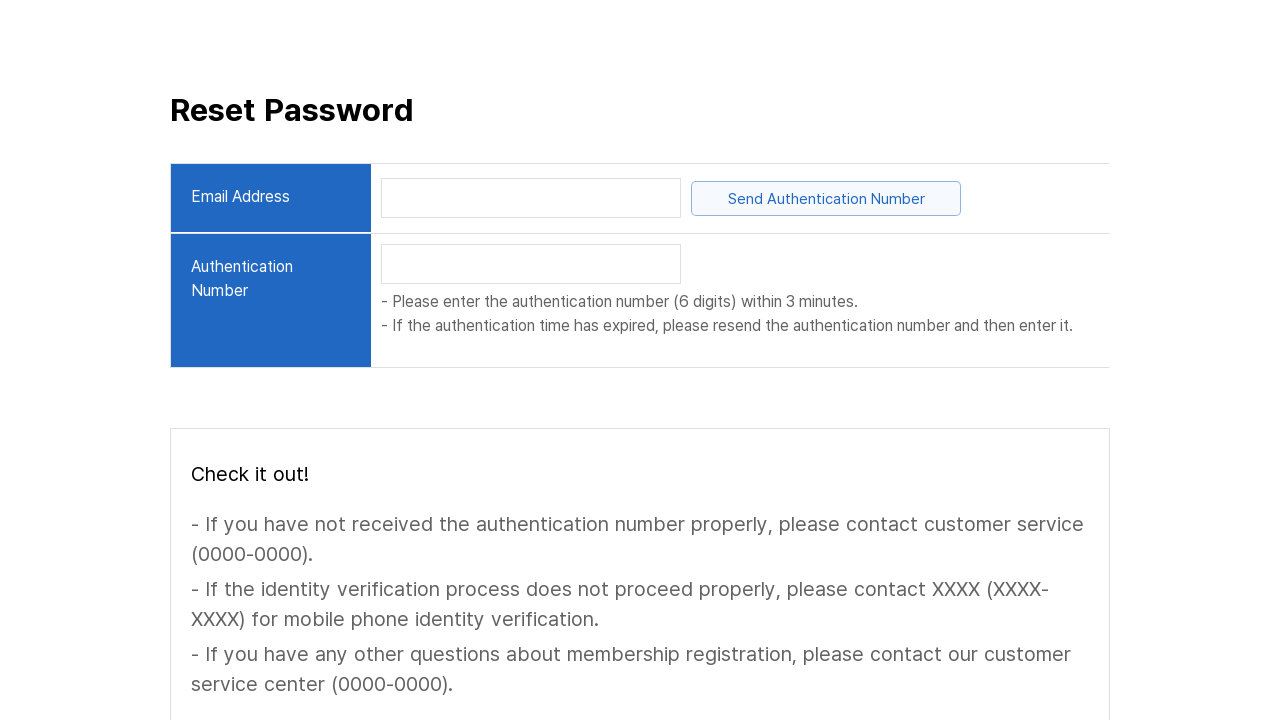

Located first textbox element (email input)
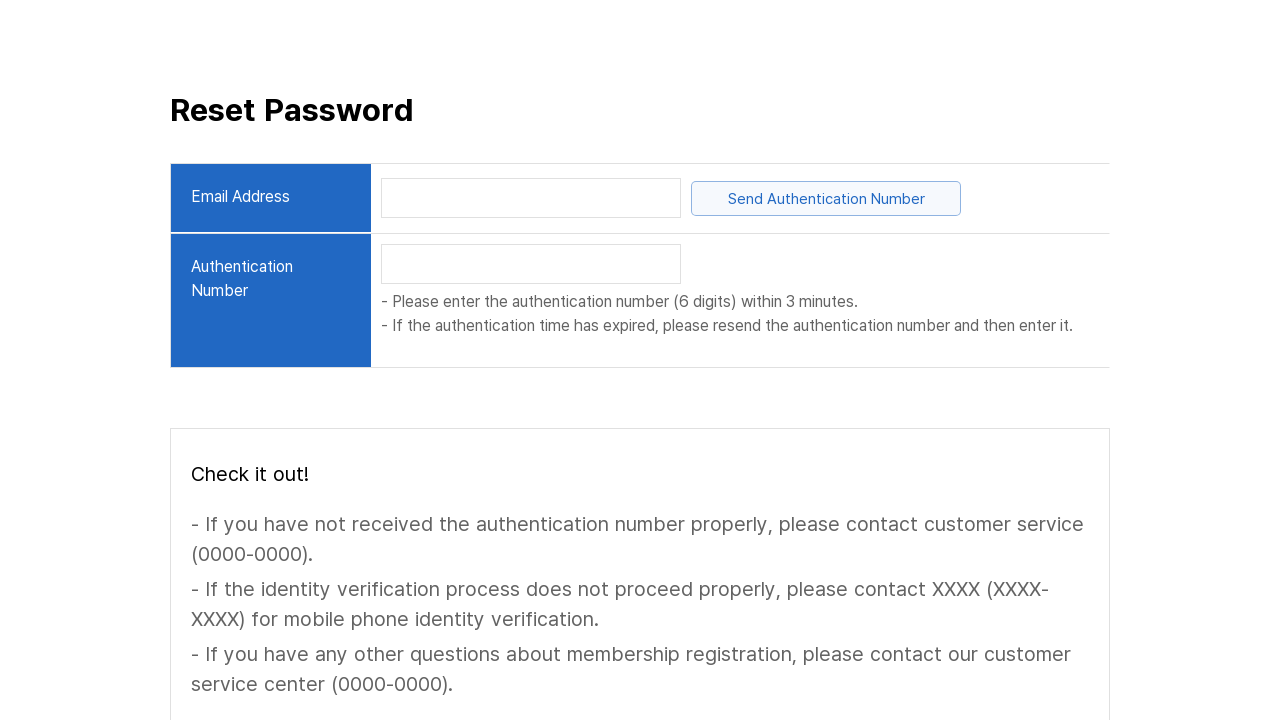

Email input field became visible
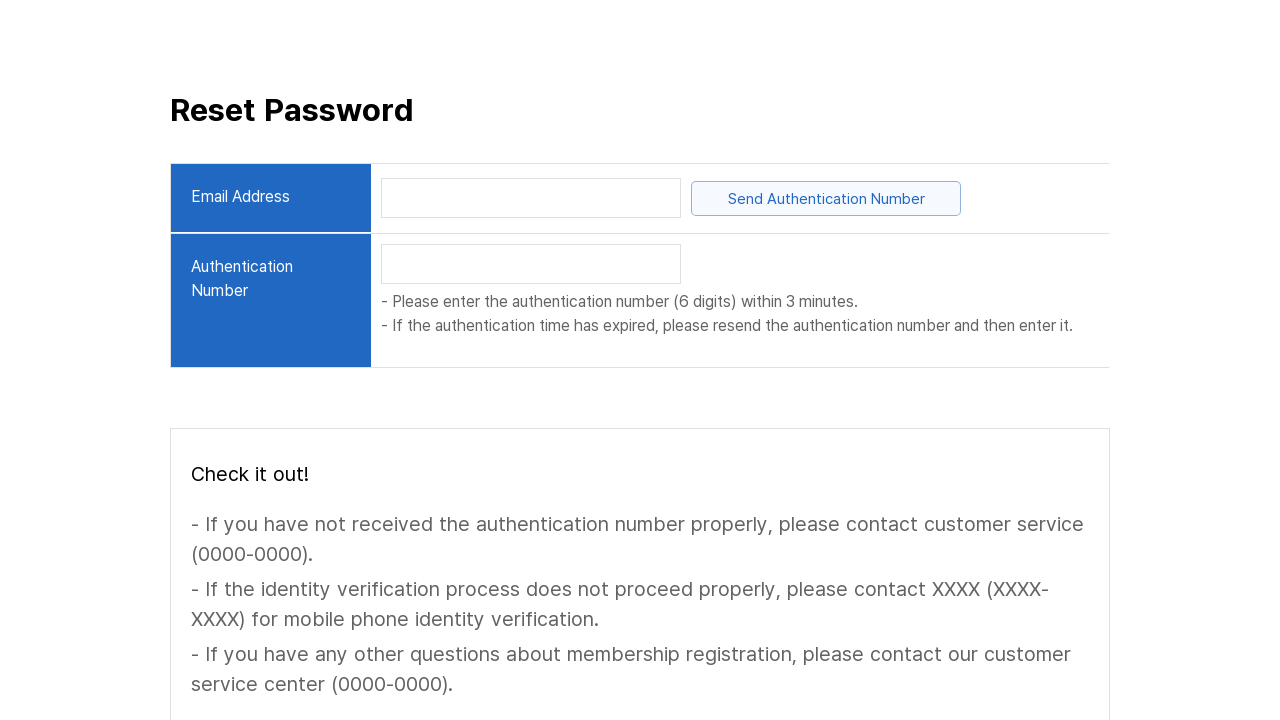

Filled email input with 'testuser@example.com' on internal:role=textbox >> nth=0
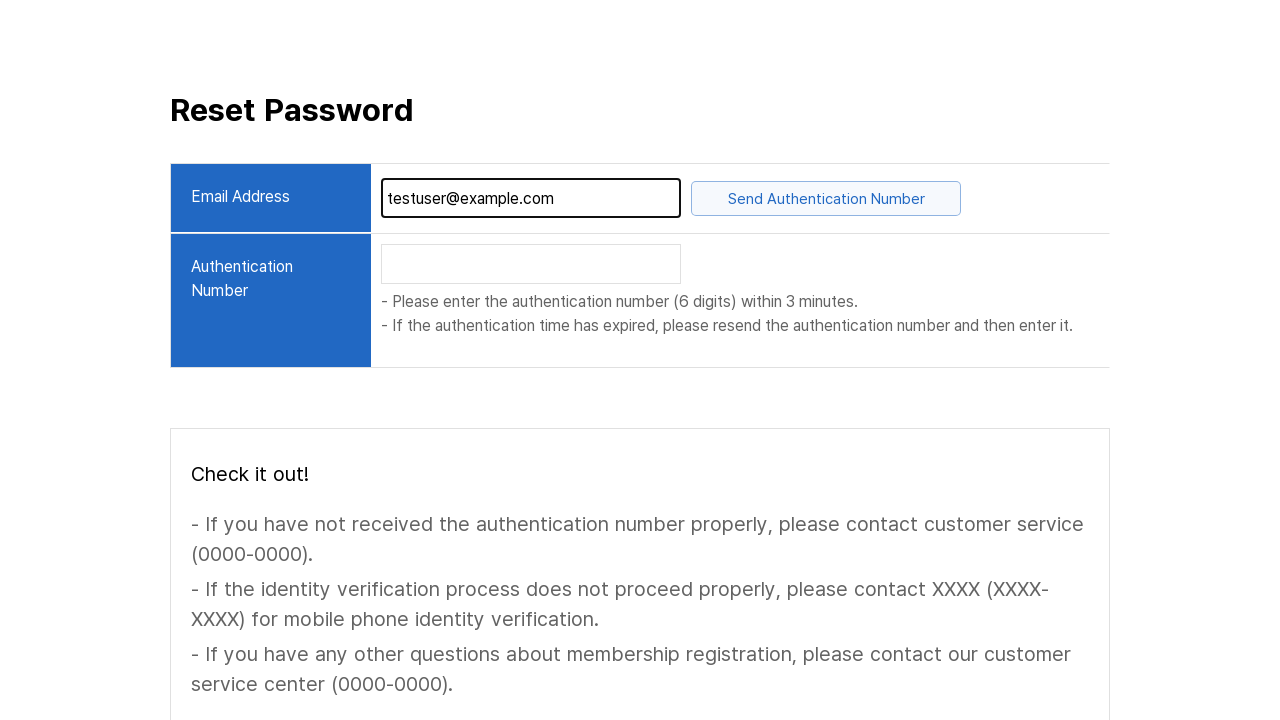

Send Authentication Number button appeared
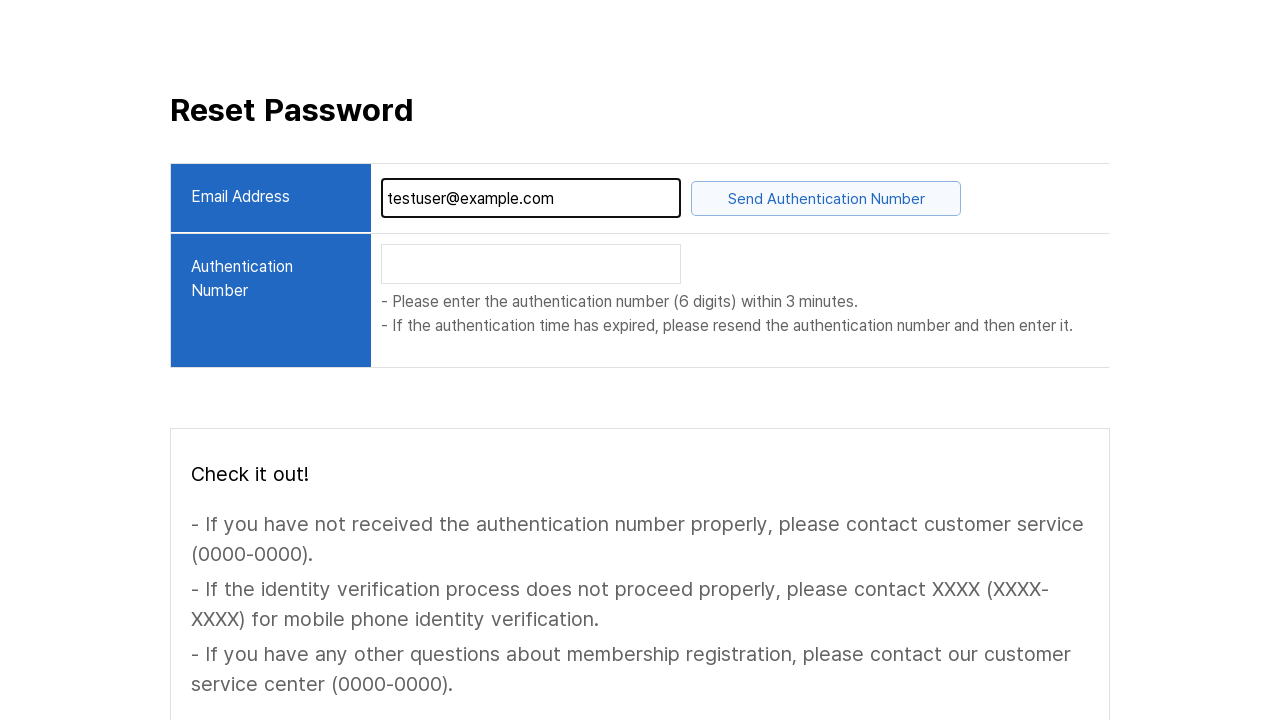

Located Send Authentication Number button
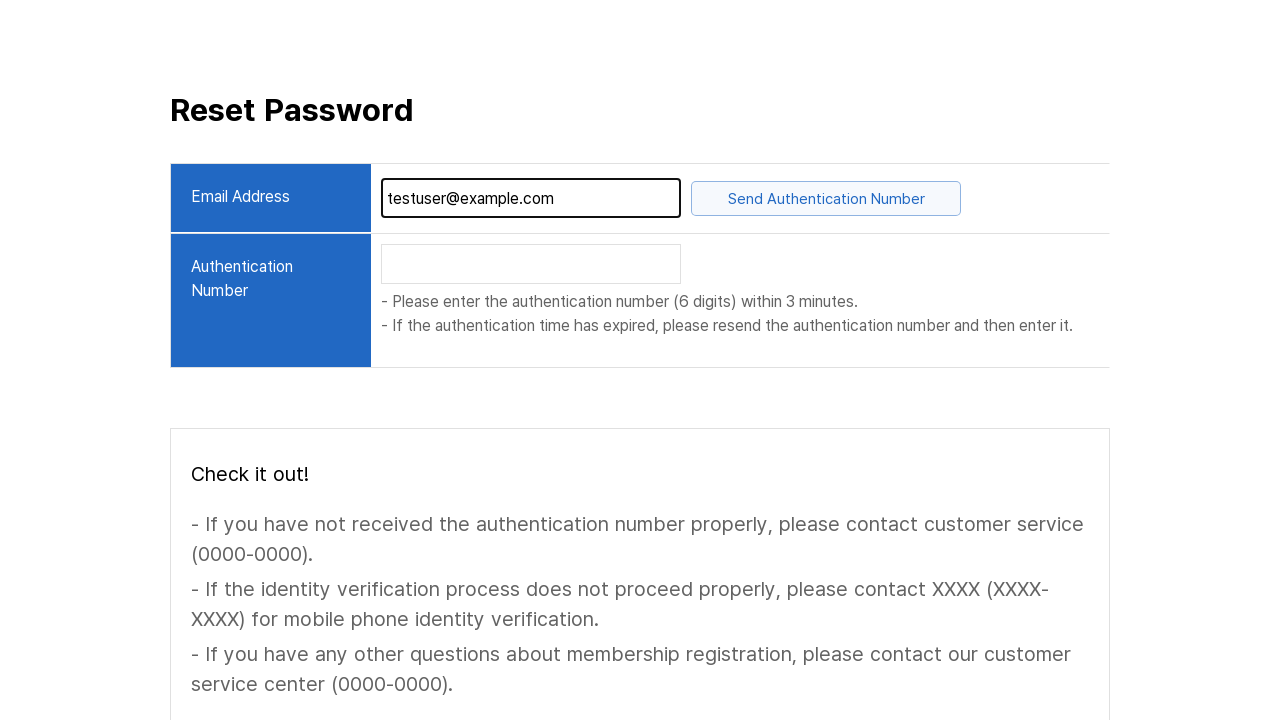

Clicked Send Authentication Number button at (826, 198) on internal:text="Send Authentication Number"i
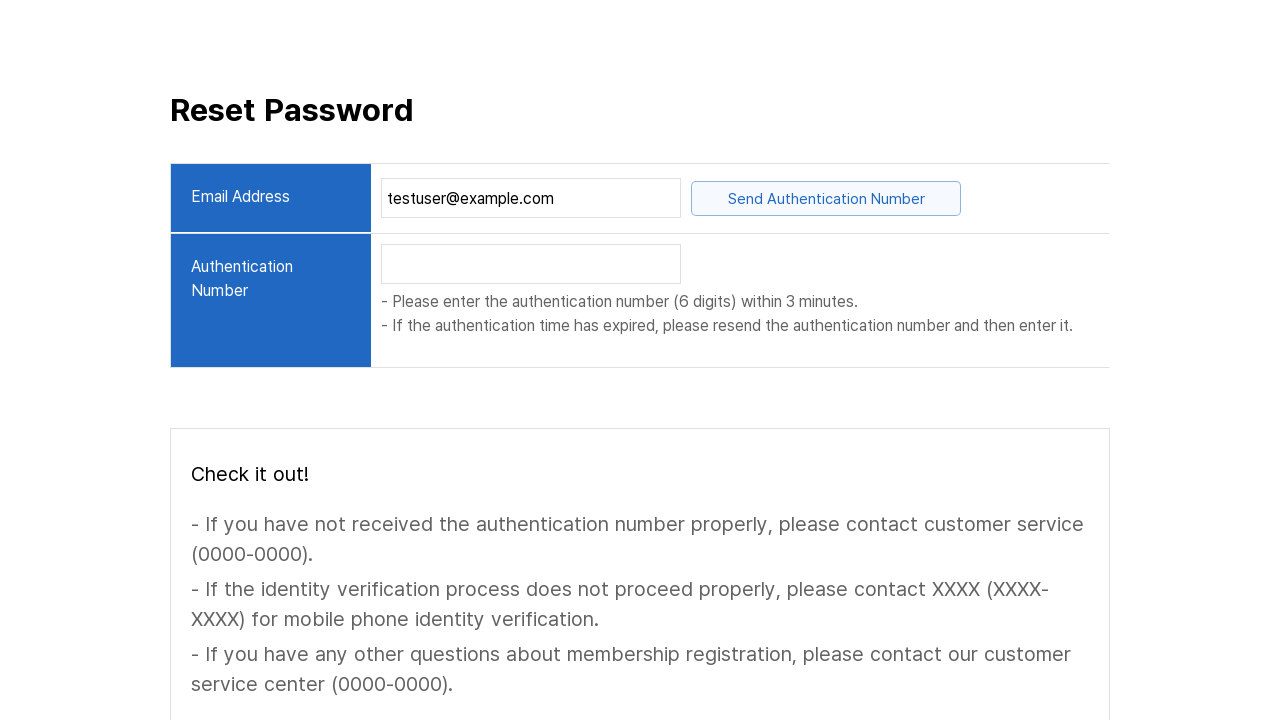

Located second textbox element (authentication number input)
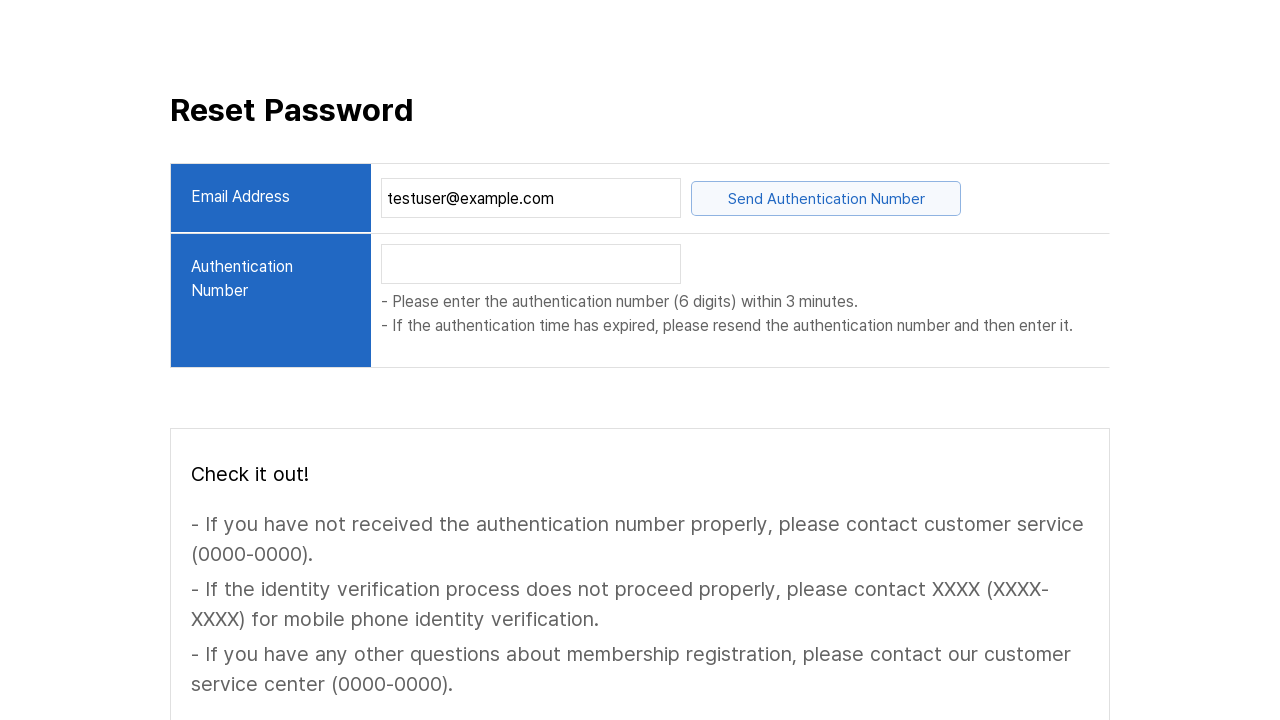

Authentication number input field became visible
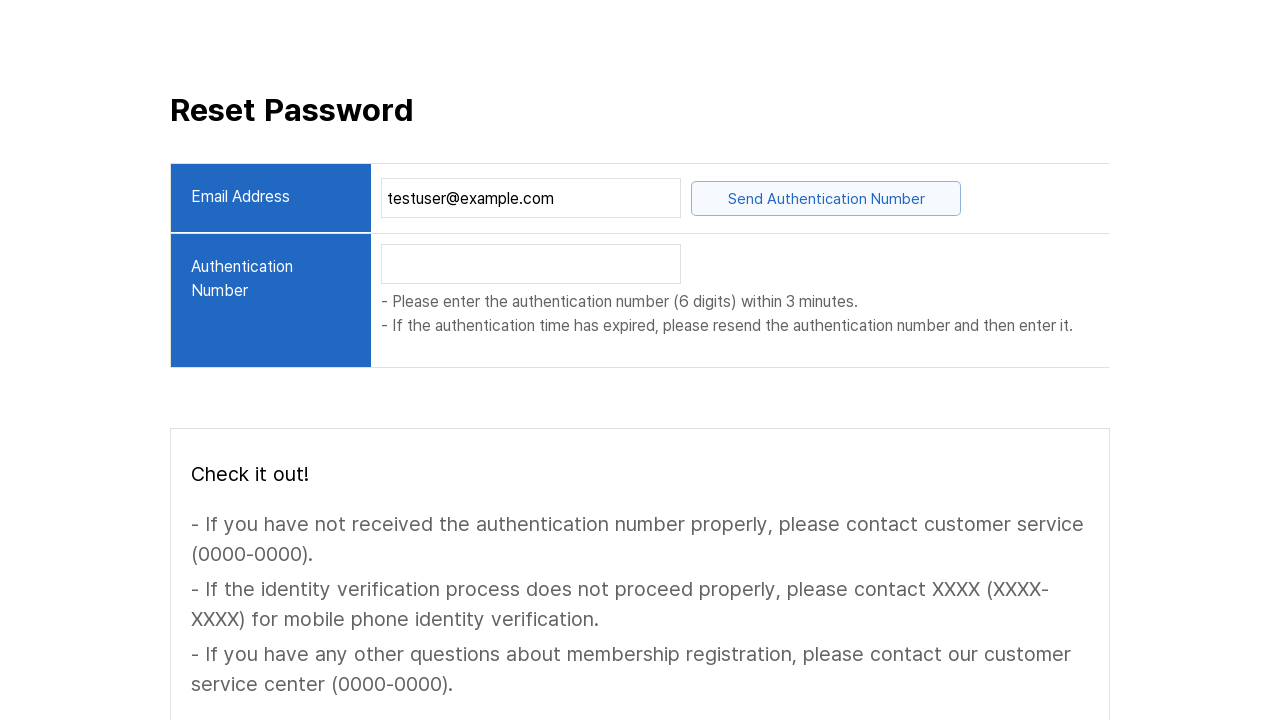

Filled authentication number input with '123456' on internal:role=textbox >> nth=1
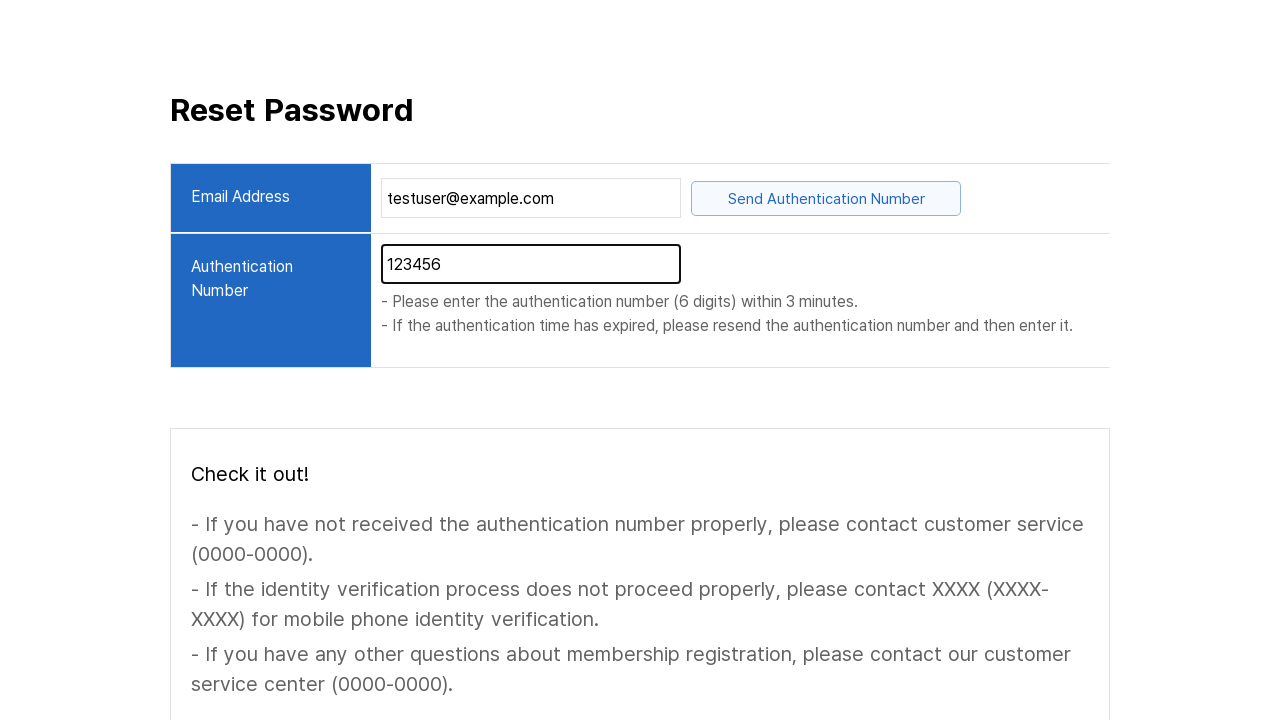

Reset Password button appeared
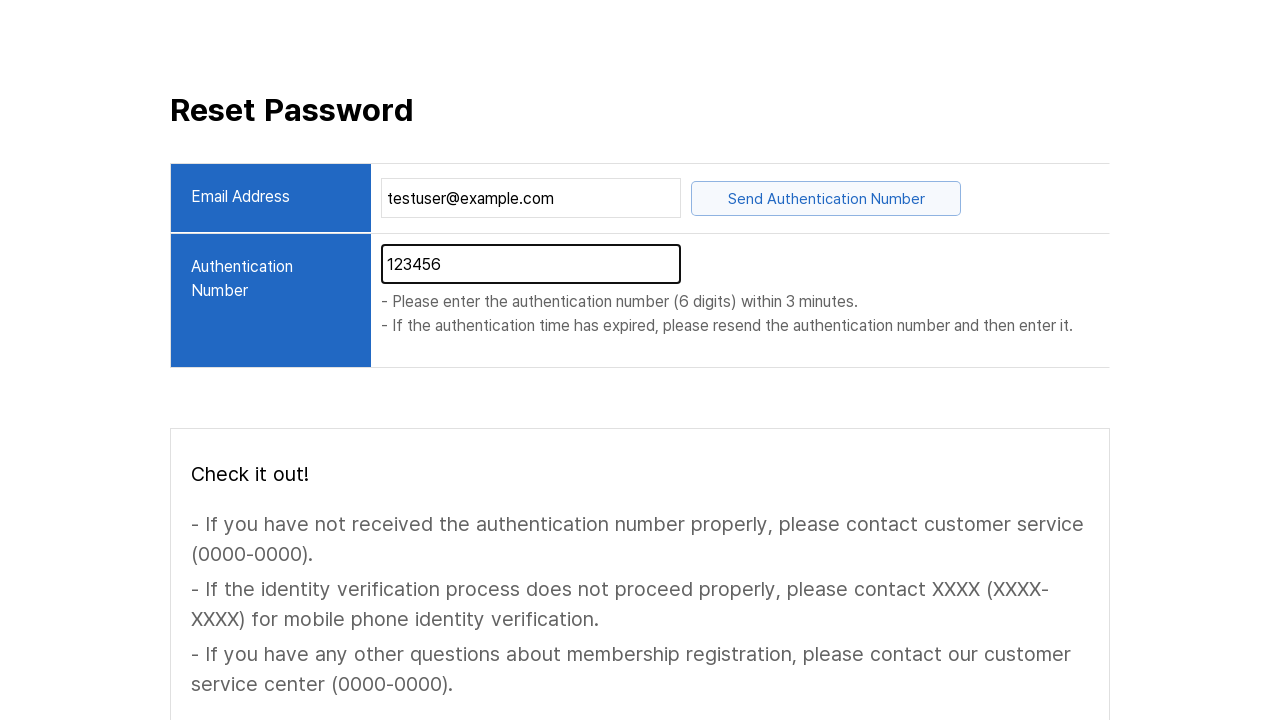

Located Reset Password button
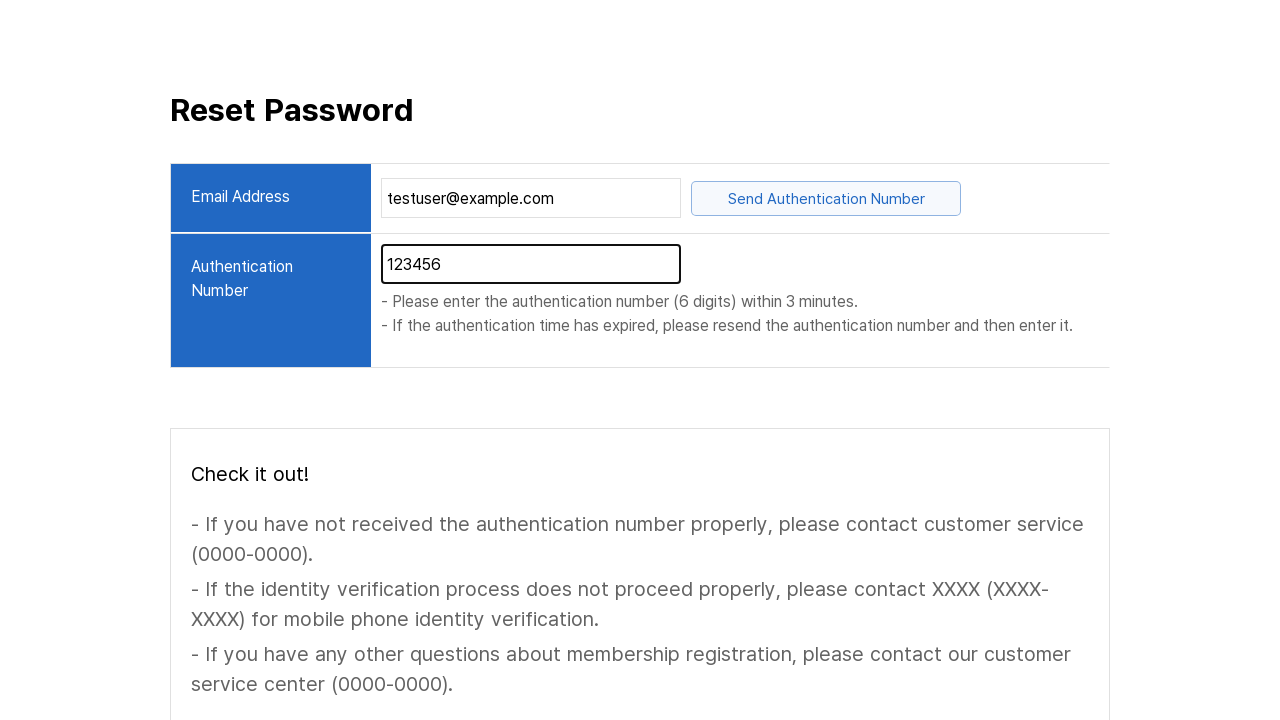

Clicked Reset Password button to complete reset password flow at (960, 605) on internal:text="Reset Password"i >> nth=1
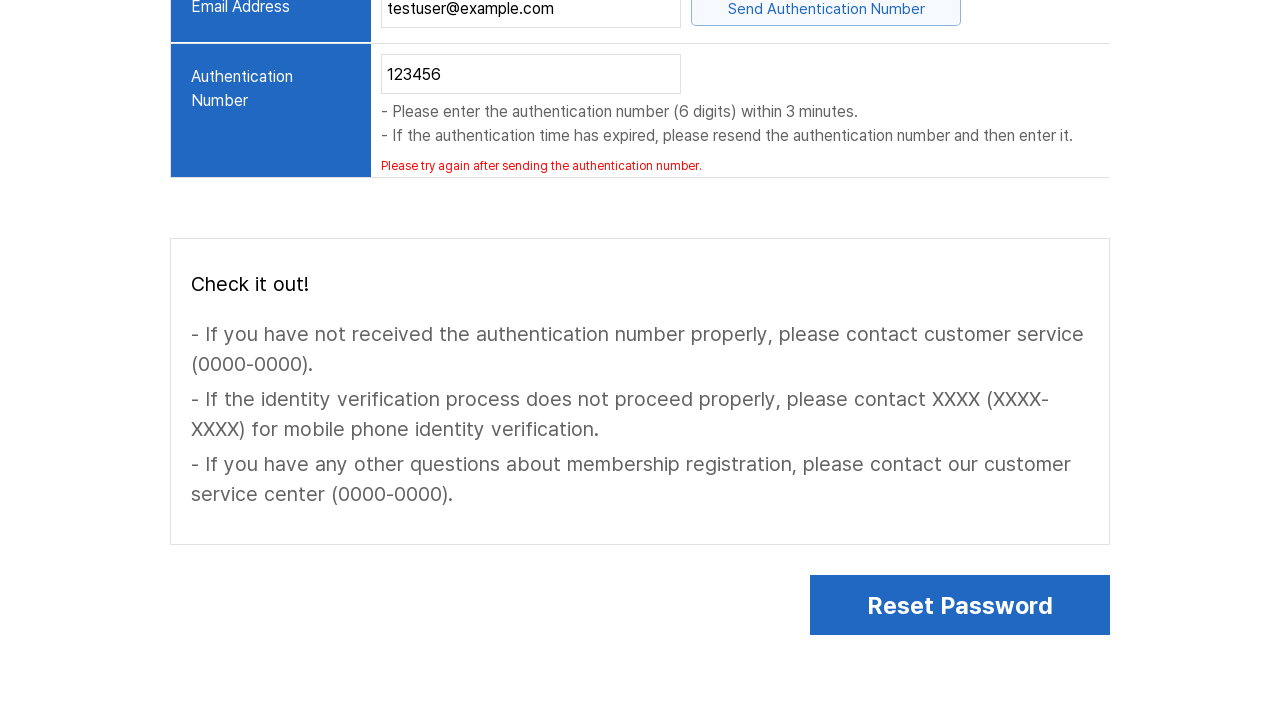

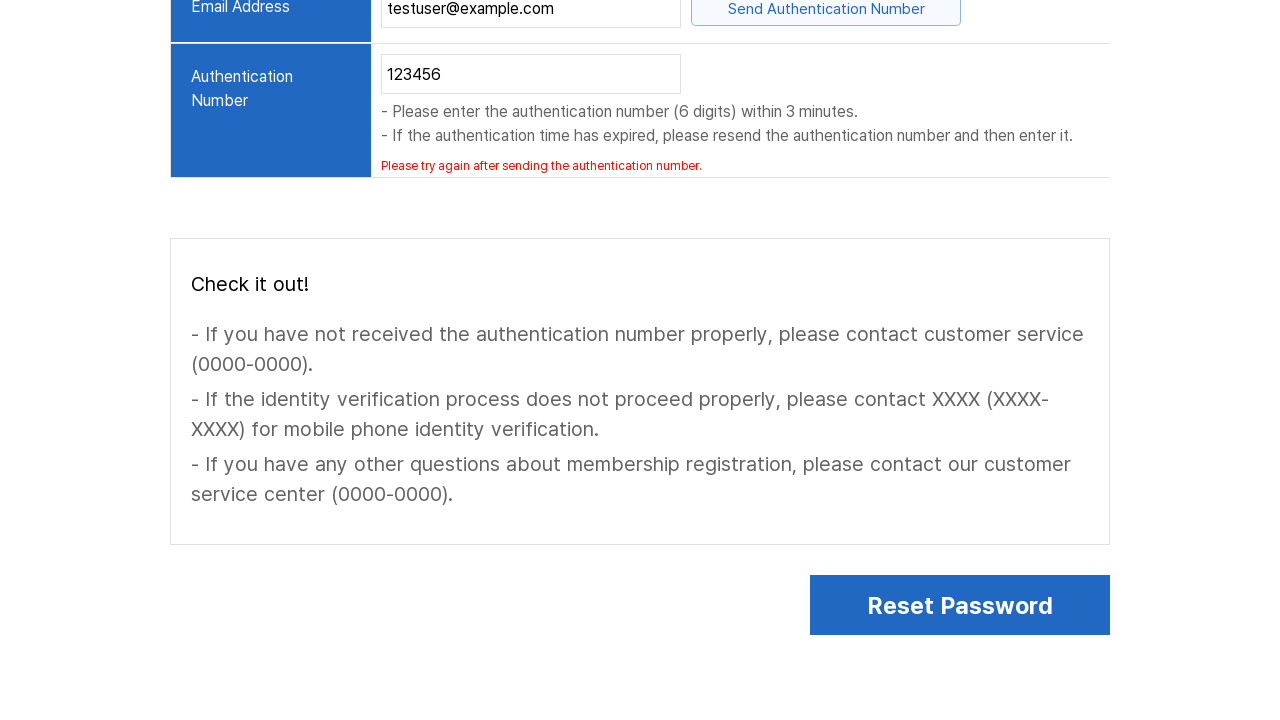